Tests Google Translate translation audio playback by clicking the audio button for the translated text

Starting URL: https://translate.google.com/?sl=en&tl=es&text=thank%20you&op=translate

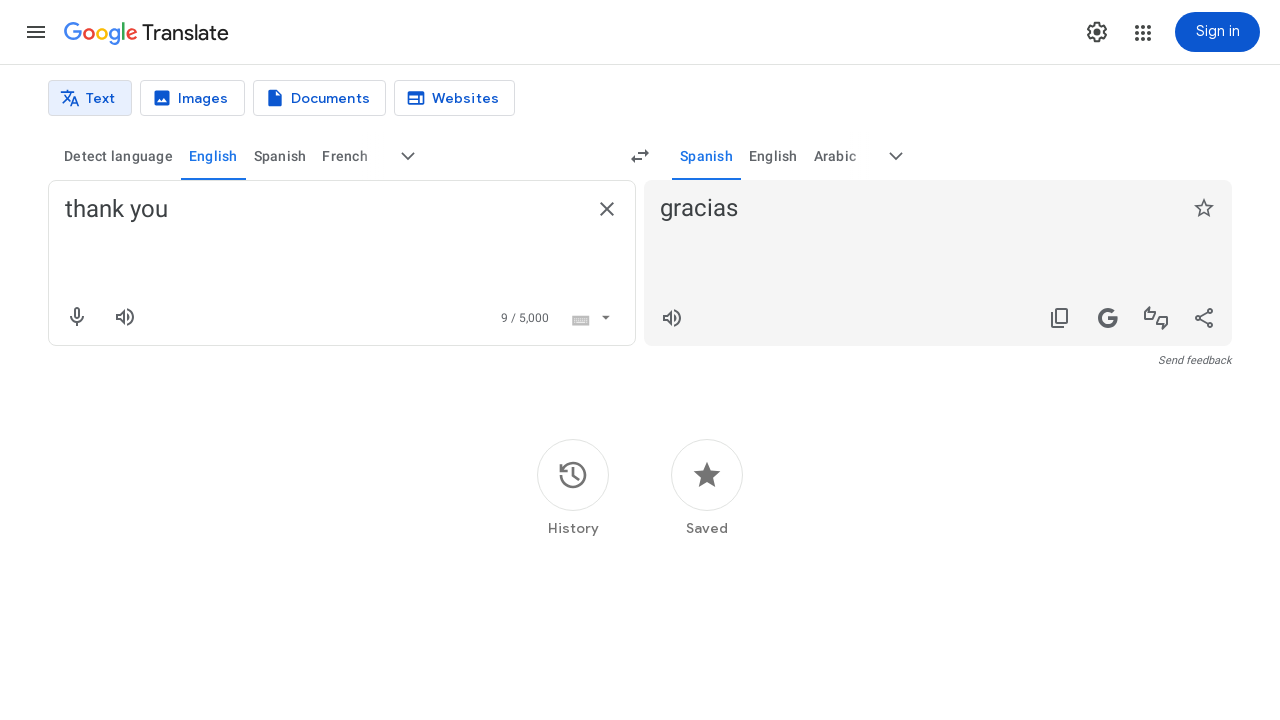

Waited for page to reach network idle state
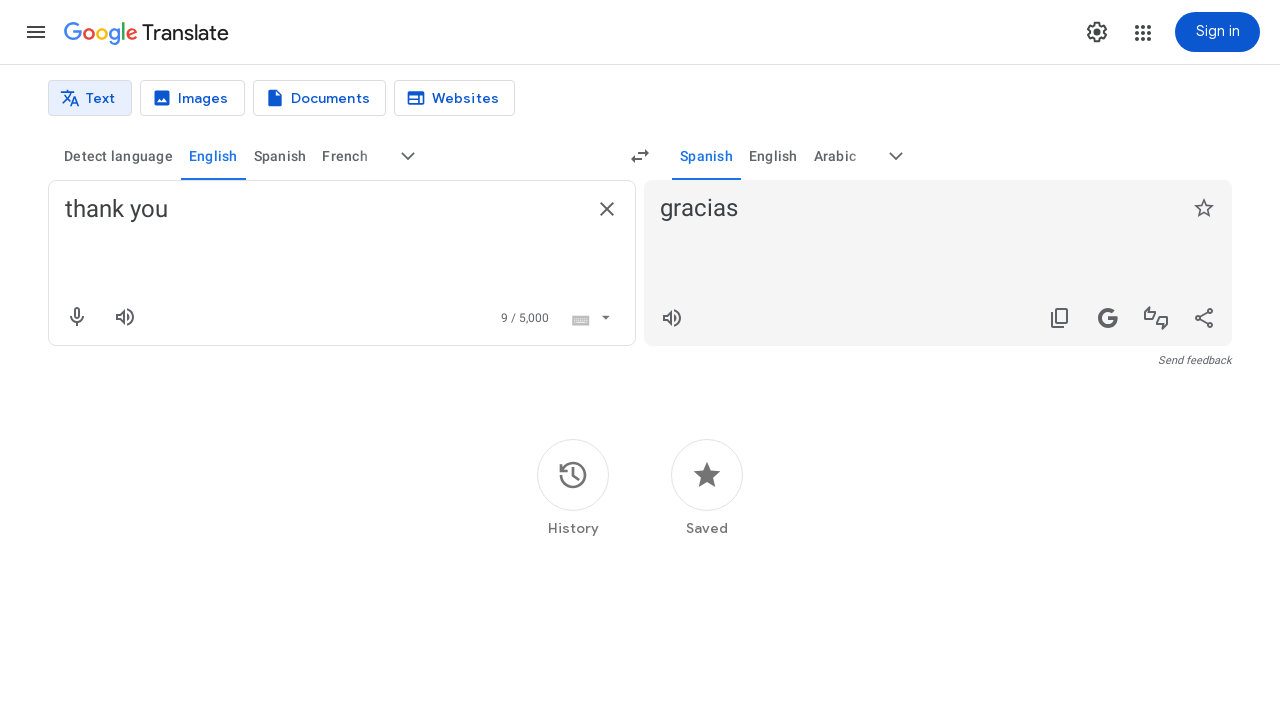

Translation text element appeared on page
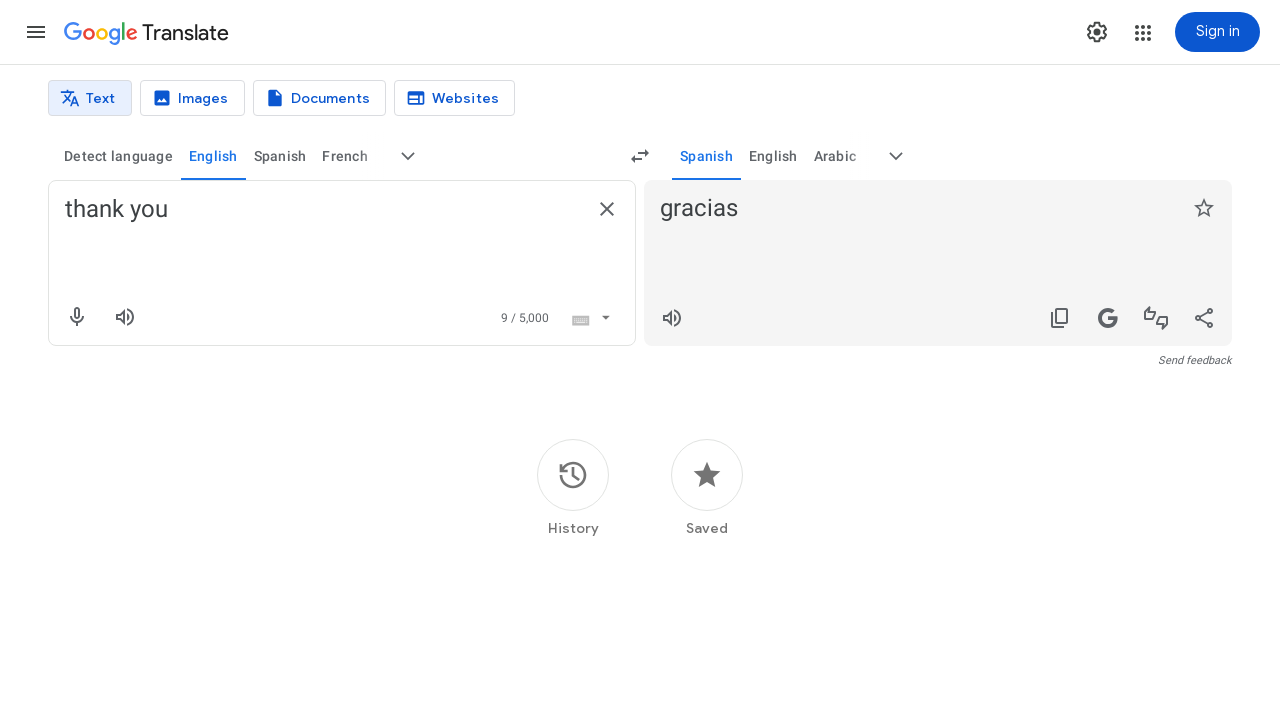

Audio button for translated text became available
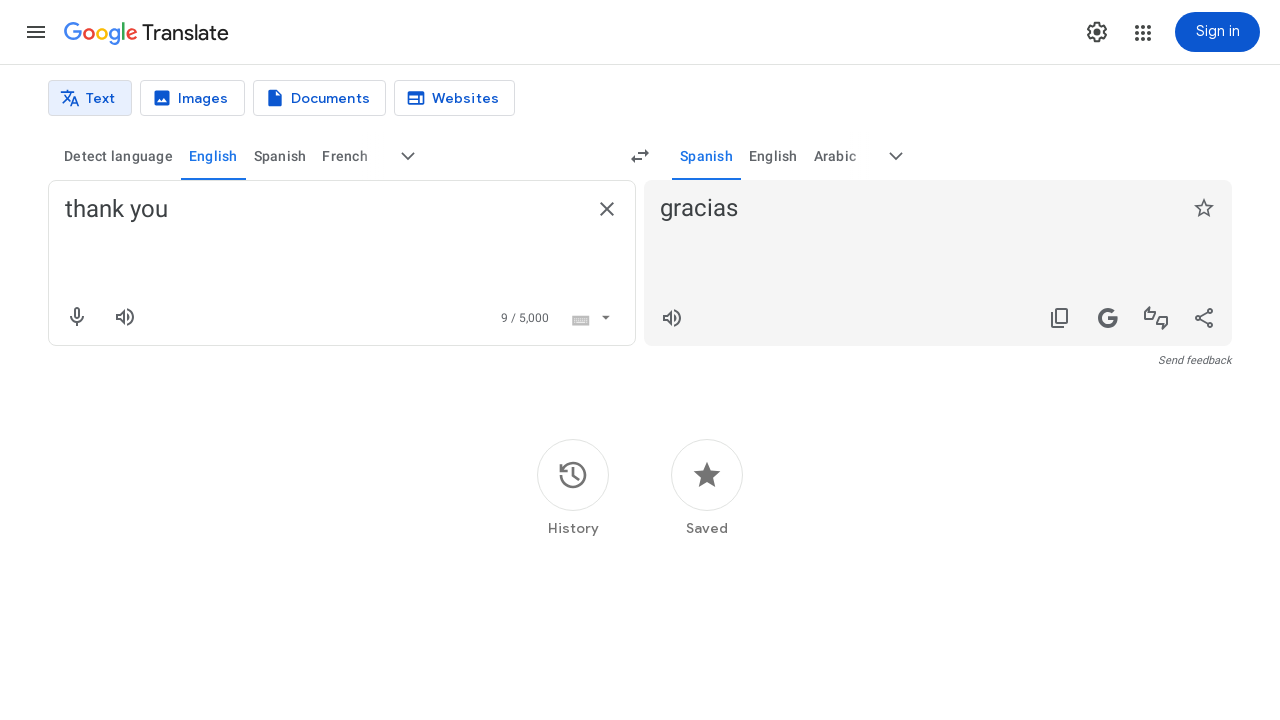

Clicked audio button to play translation 'thank you' in Spanish at (672, 318) on button[aria-label='Listen to translation']
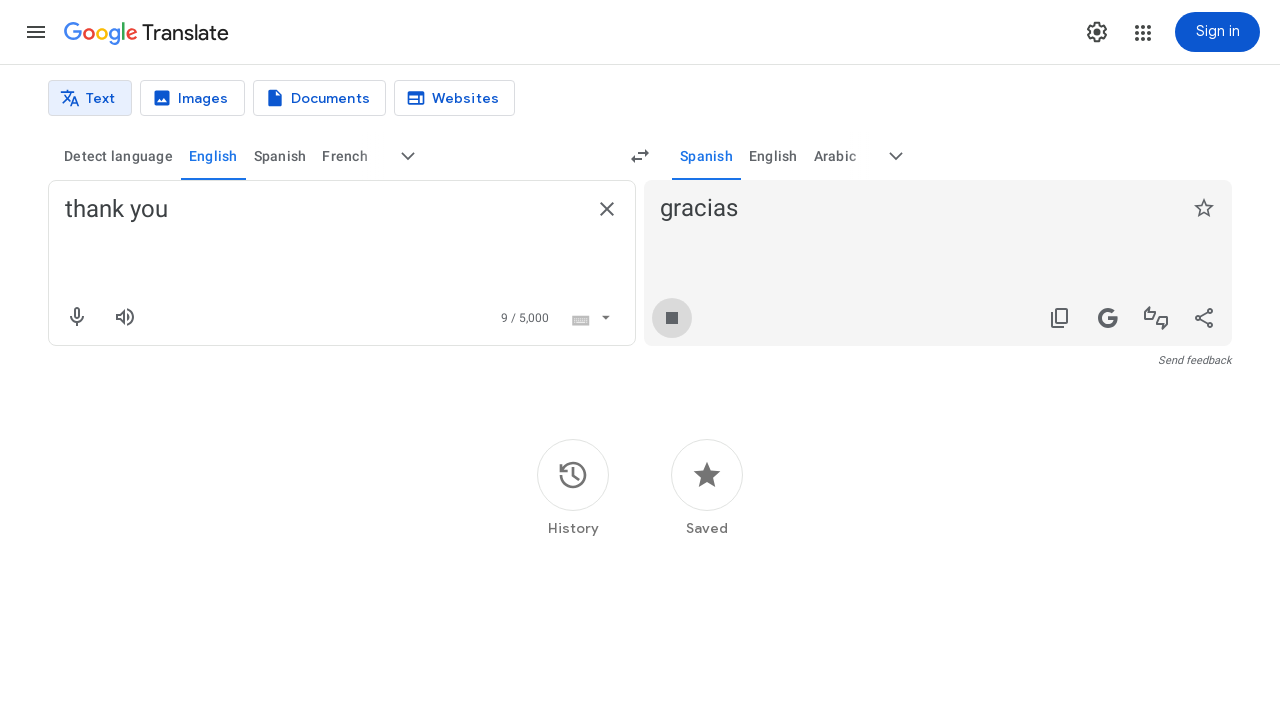

Waited 3 seconds for audio playback to complete
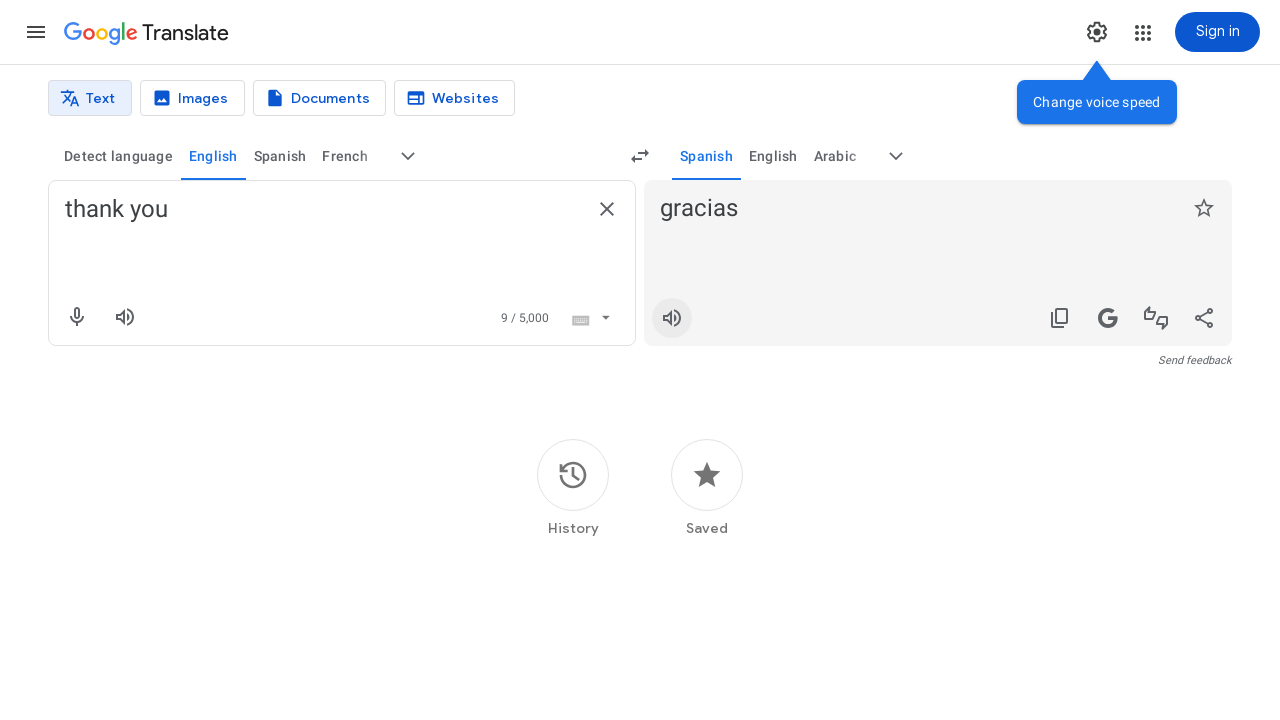

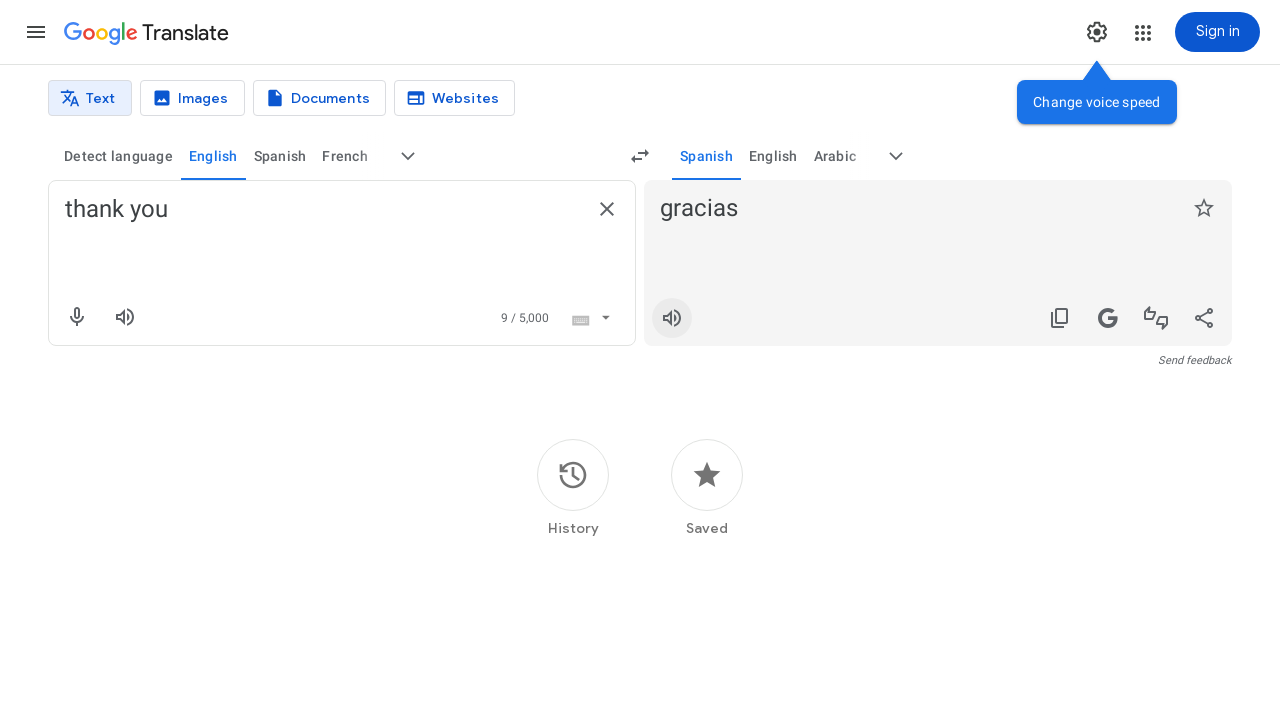